Tests JavaScript prompt functionality by switching to an iframe, clicking a button to trigger a prompt alert, entering text, and verifying the result is displayed

Starting URL: https://www.w3schools.com/js/tryit.asp?filename=tryjs_prompt

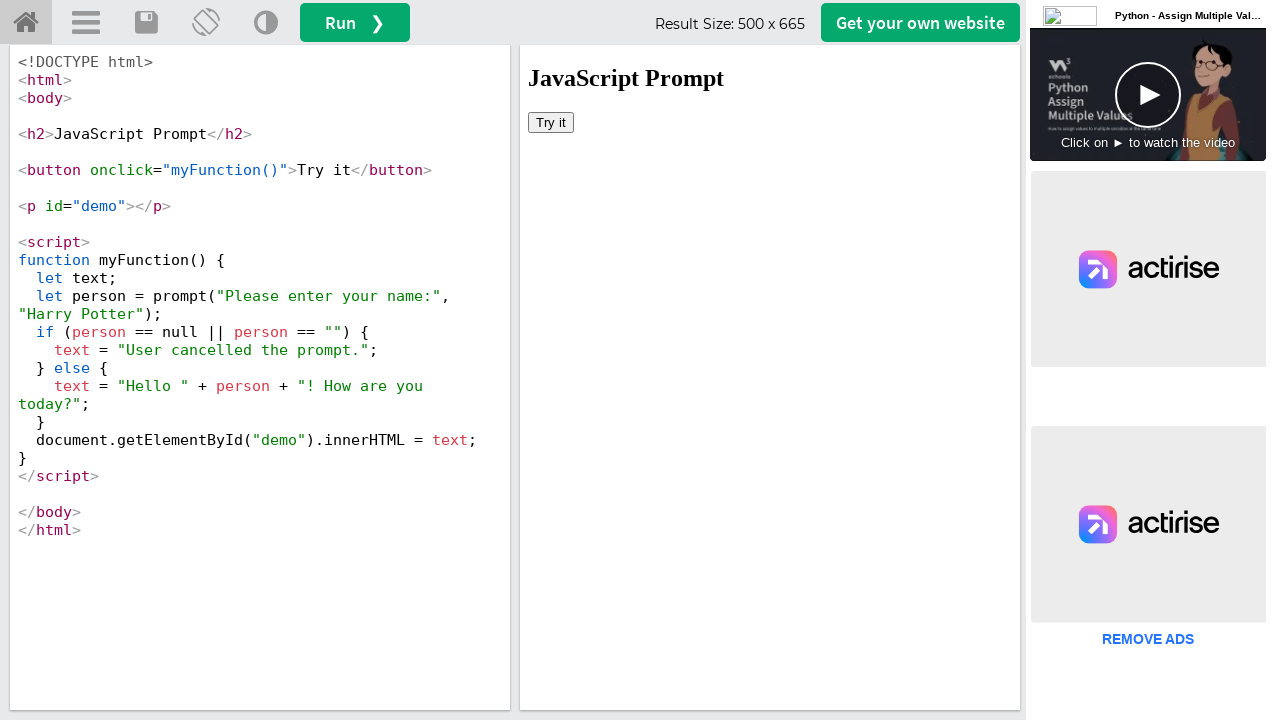

Located iframe with ID 'iframeResult'
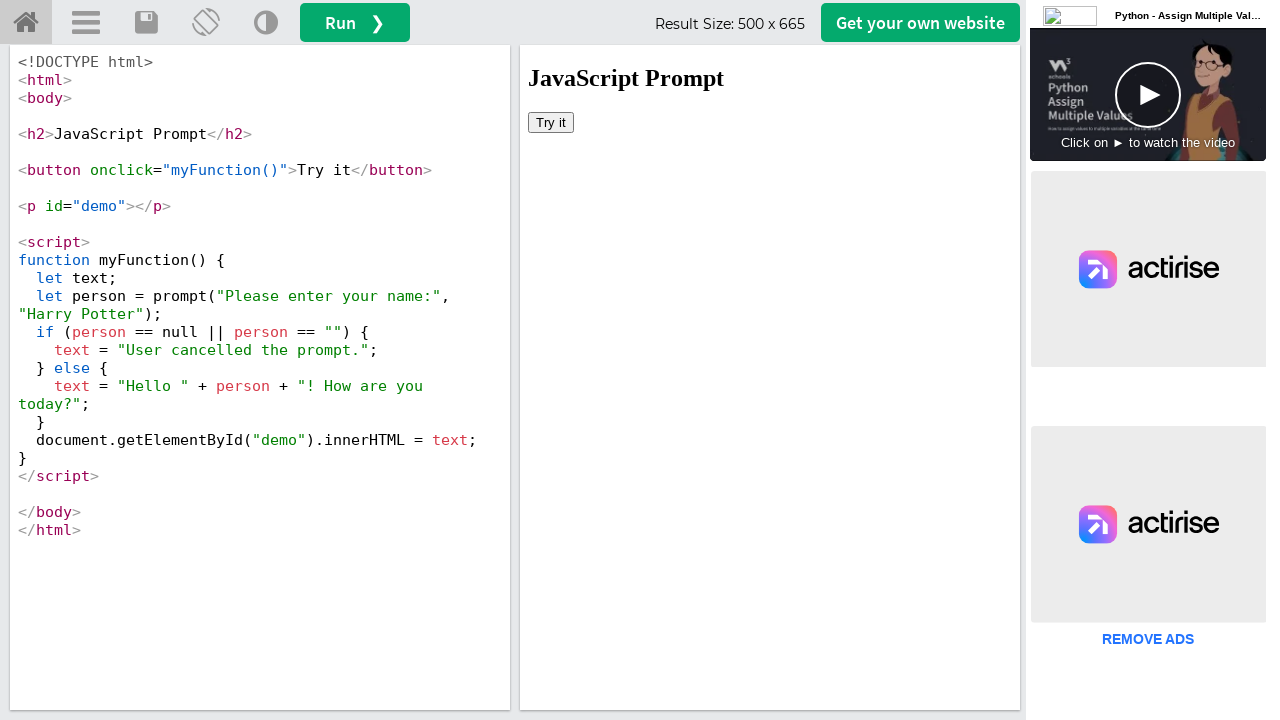

Clicked button in iframe to trigger prompt at (551, 122) on #iframeResult >> internal:control=enter-frame >> body > button
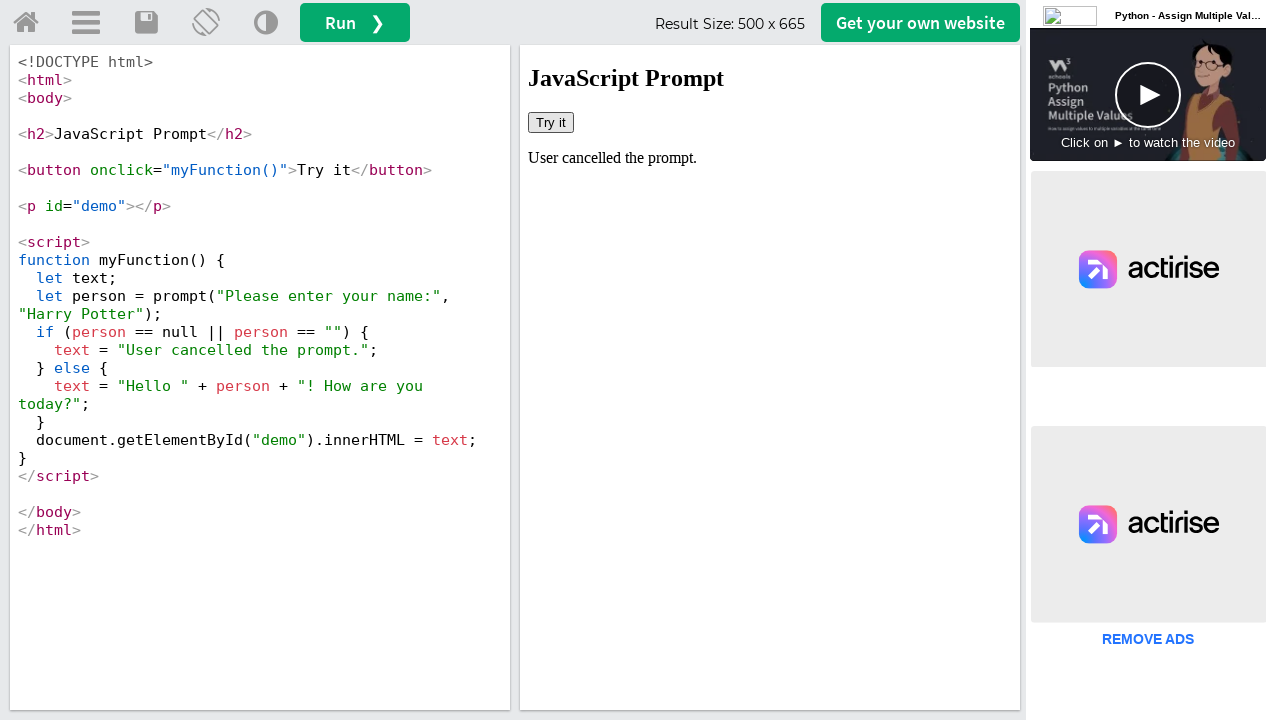

Set up dialog handler to accept prompt with text 'abc'
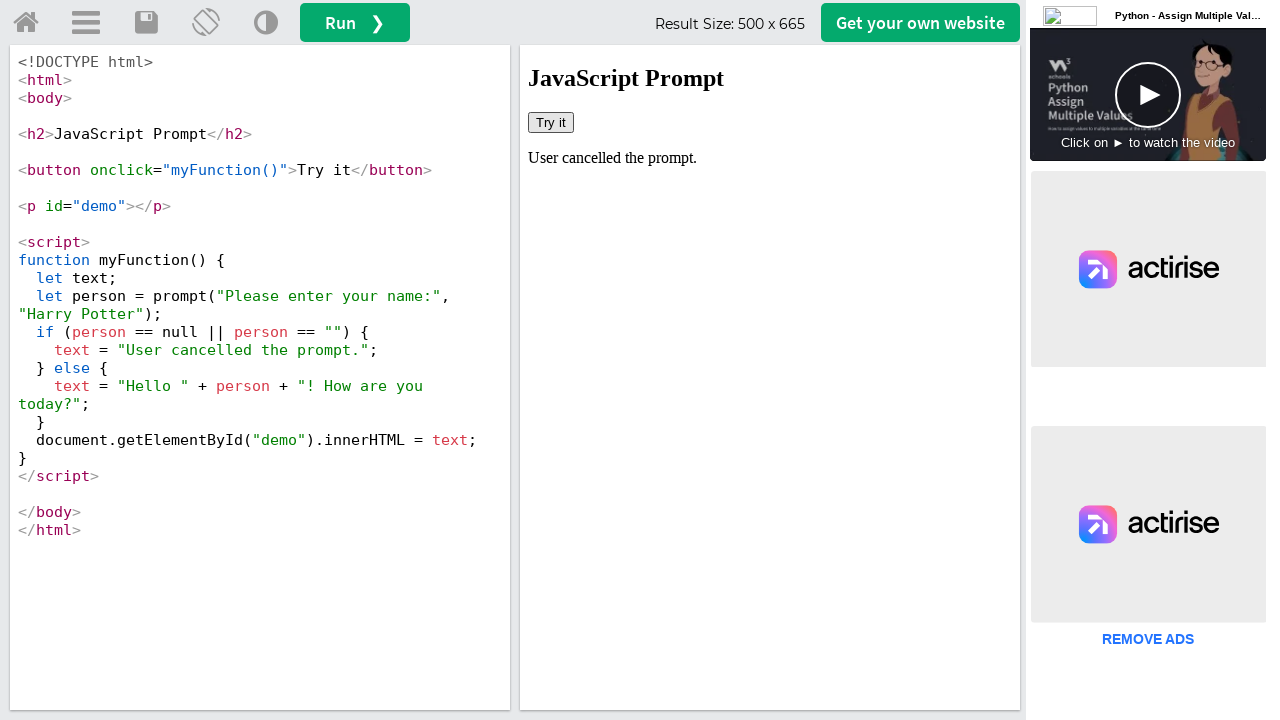

Clicked button again to trigger prompt with handler active at (551, 122) on #iframeResult >> internal:control=enter-frame >> body > button
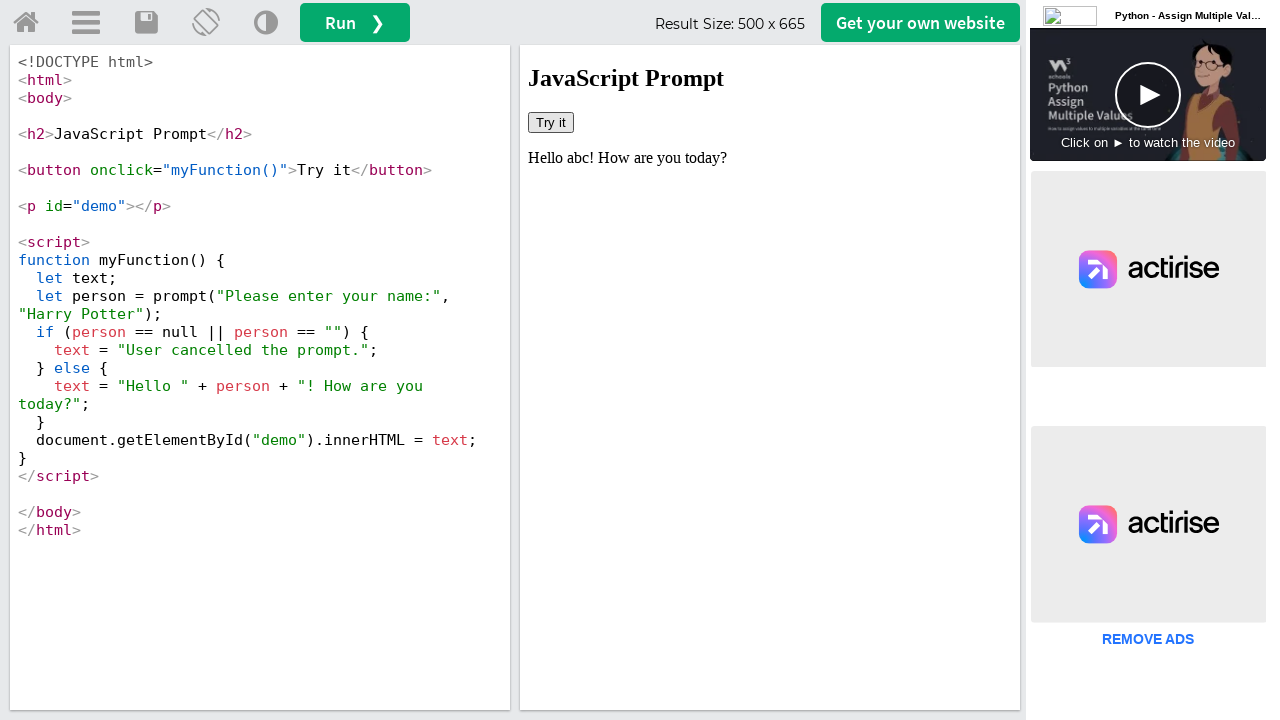

Waited for result element with ID 'demo' to appear
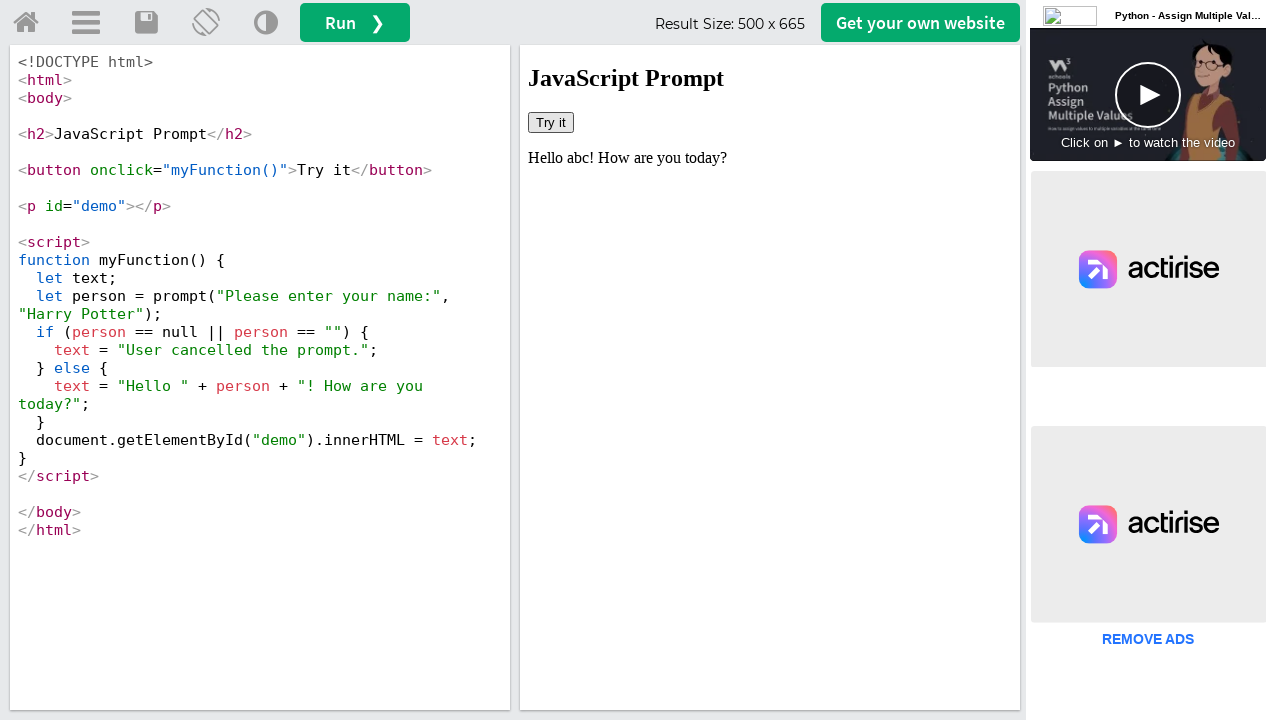

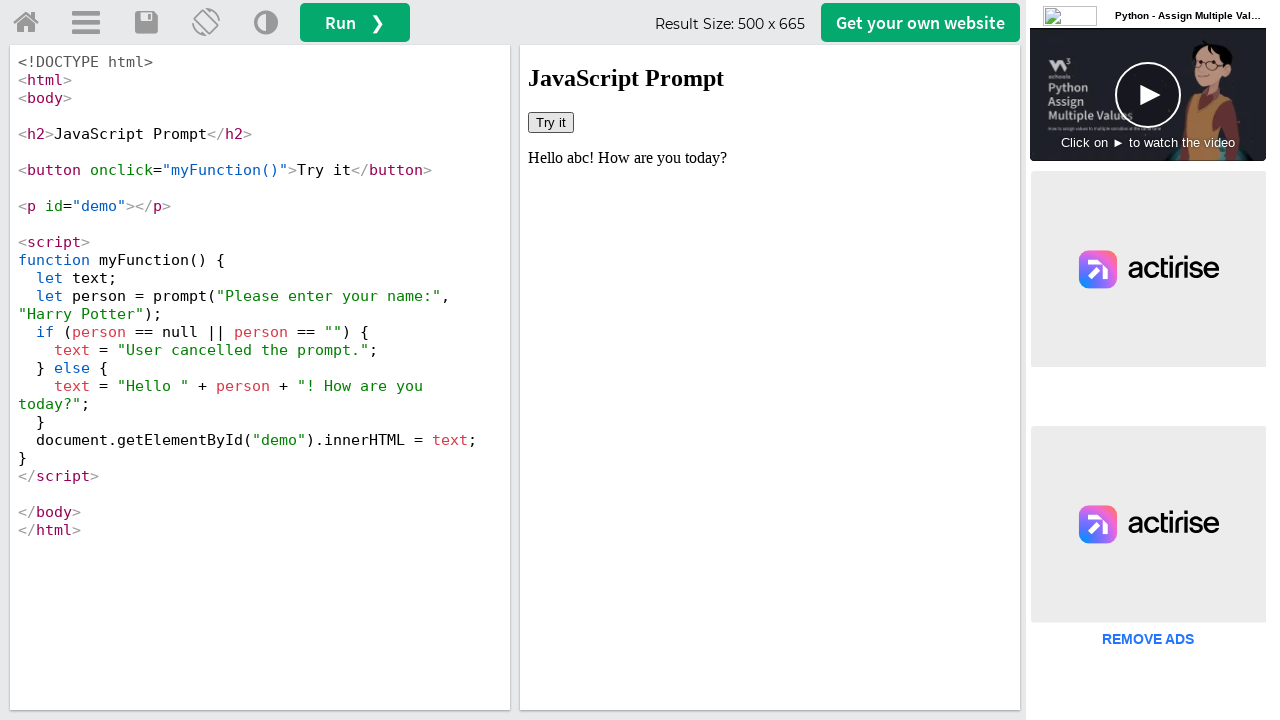